Tests dismissing a confirmation alert and verifies the result message doesn't contain "successfuly"

Starting URL: https://the-internet.herokuapp.com/javascript_alerts

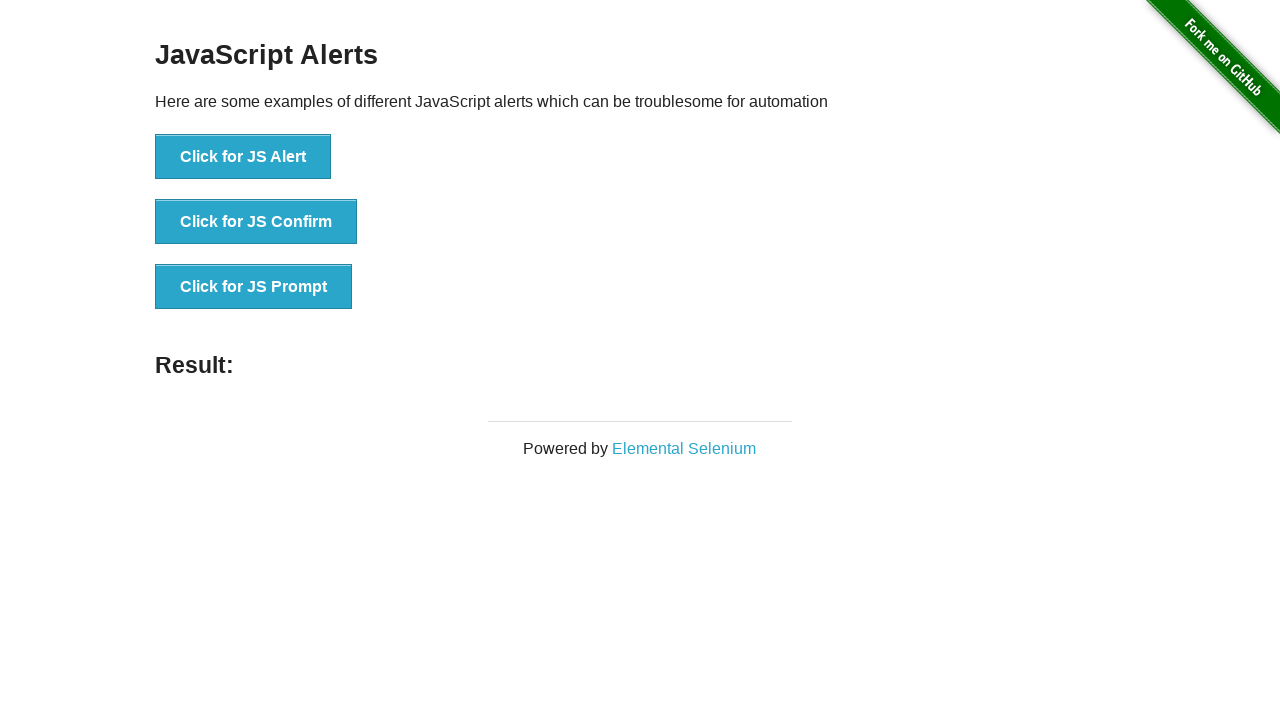

Clicked the confirm alert button (jsConfirm) at (256, 222) on button[onclick='jsConfirm()']
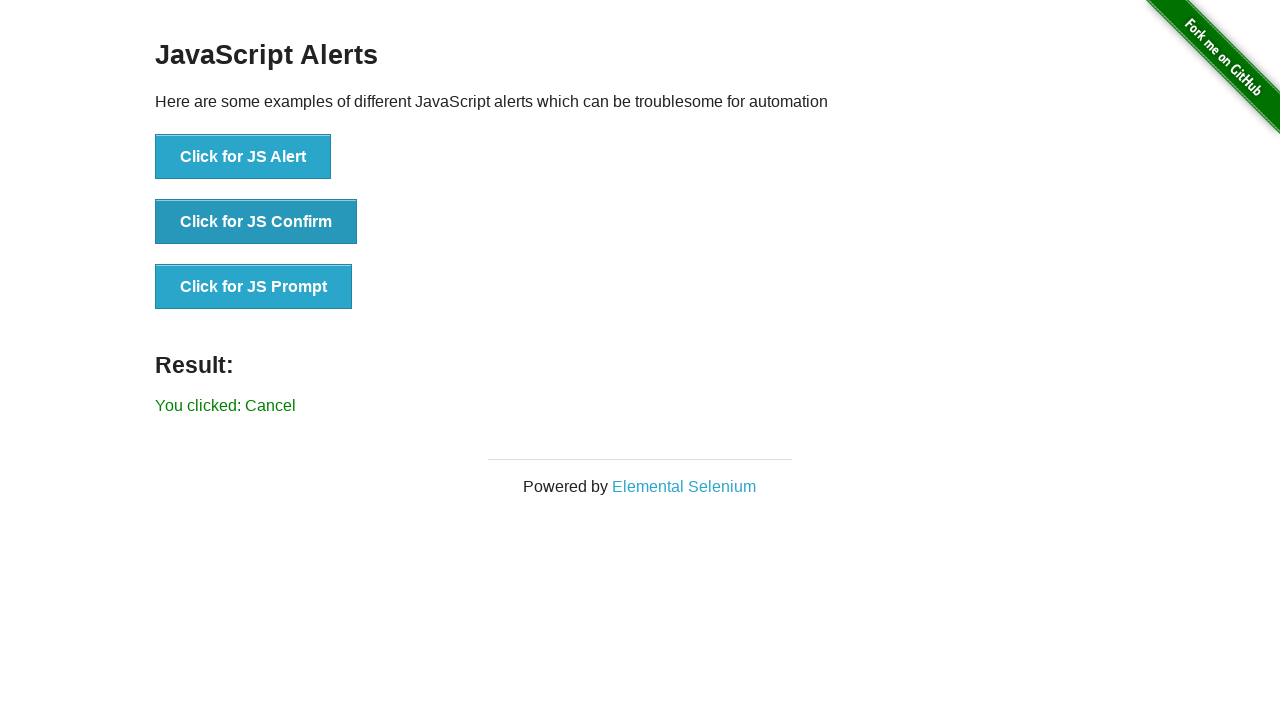

Set up dialog handler to dismiss the alert
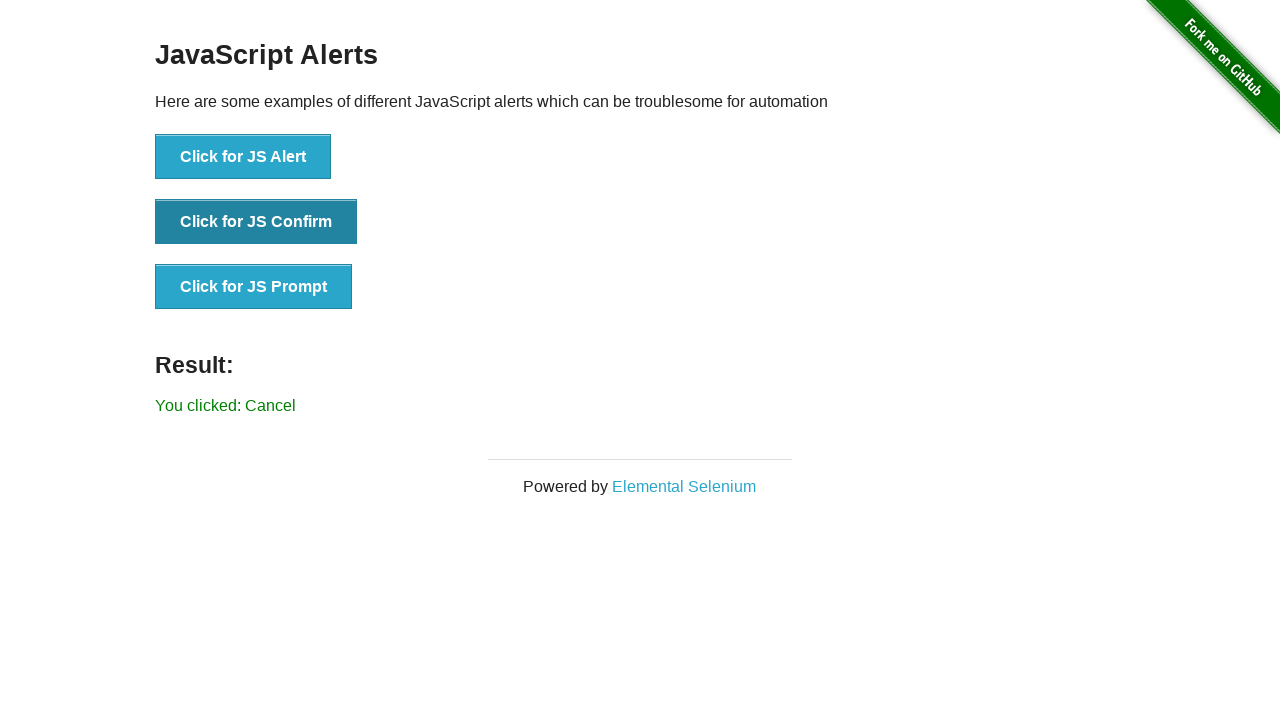

Located the result message element
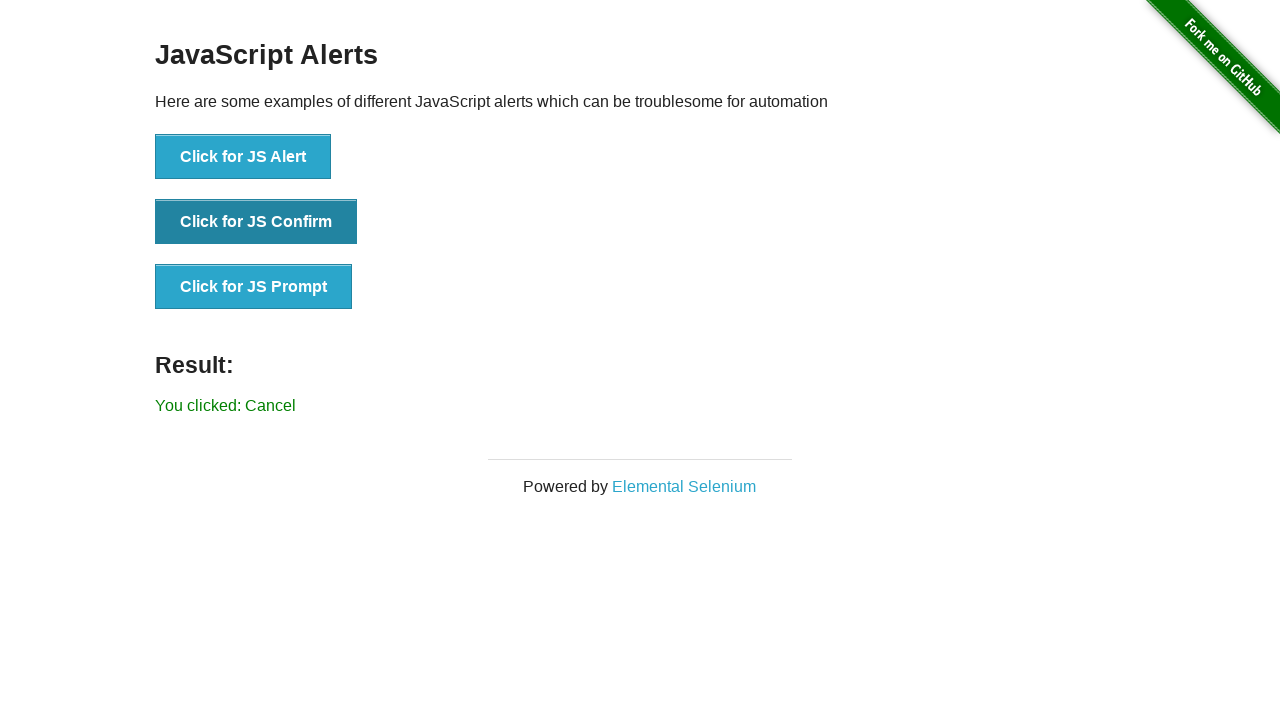

Verified that result message does not contain 'successfuly'
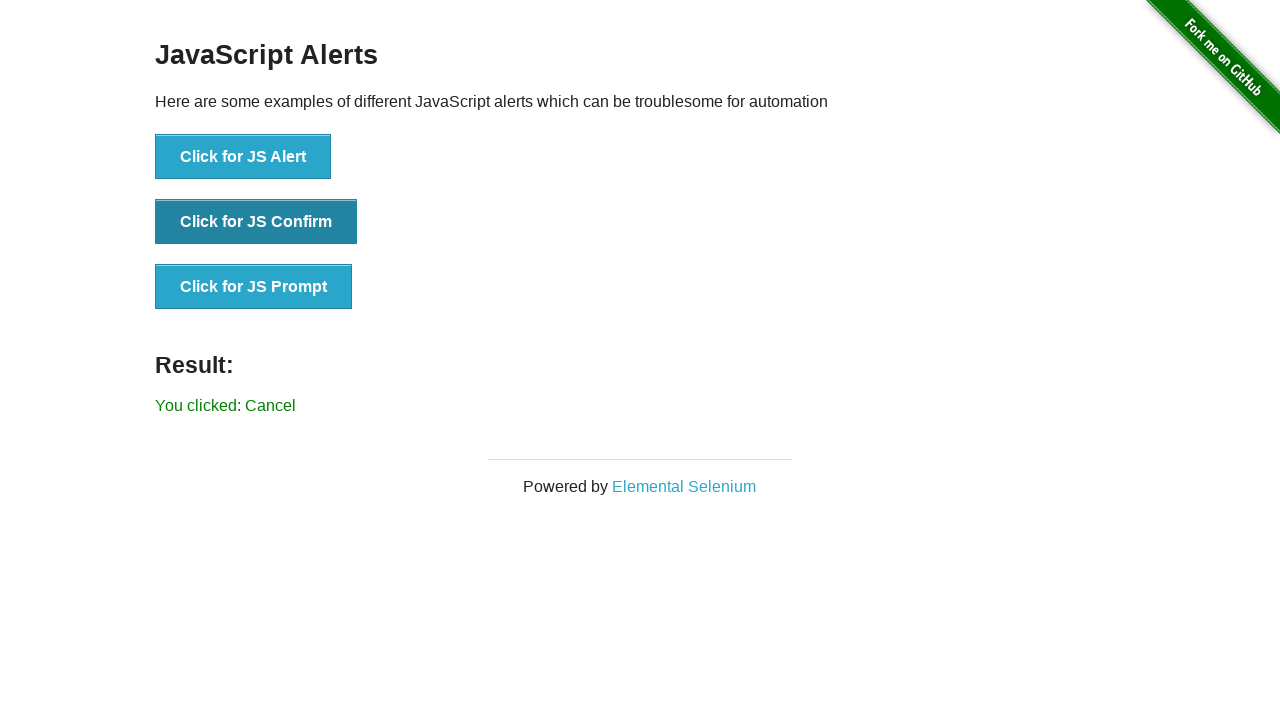

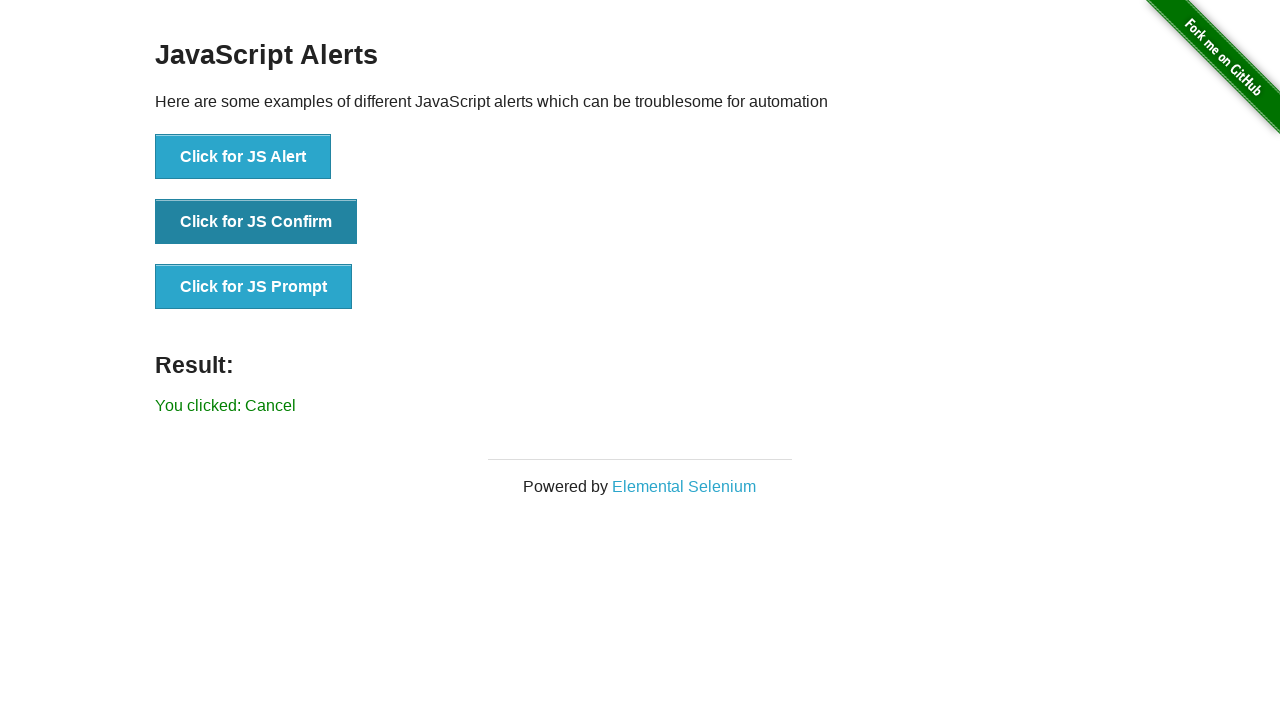